Tests filling out a simple form with first name, last name, city, and country fields, then submits the form.

Starting URL: http://suninjuly.github.io/simple_form_find_task.html

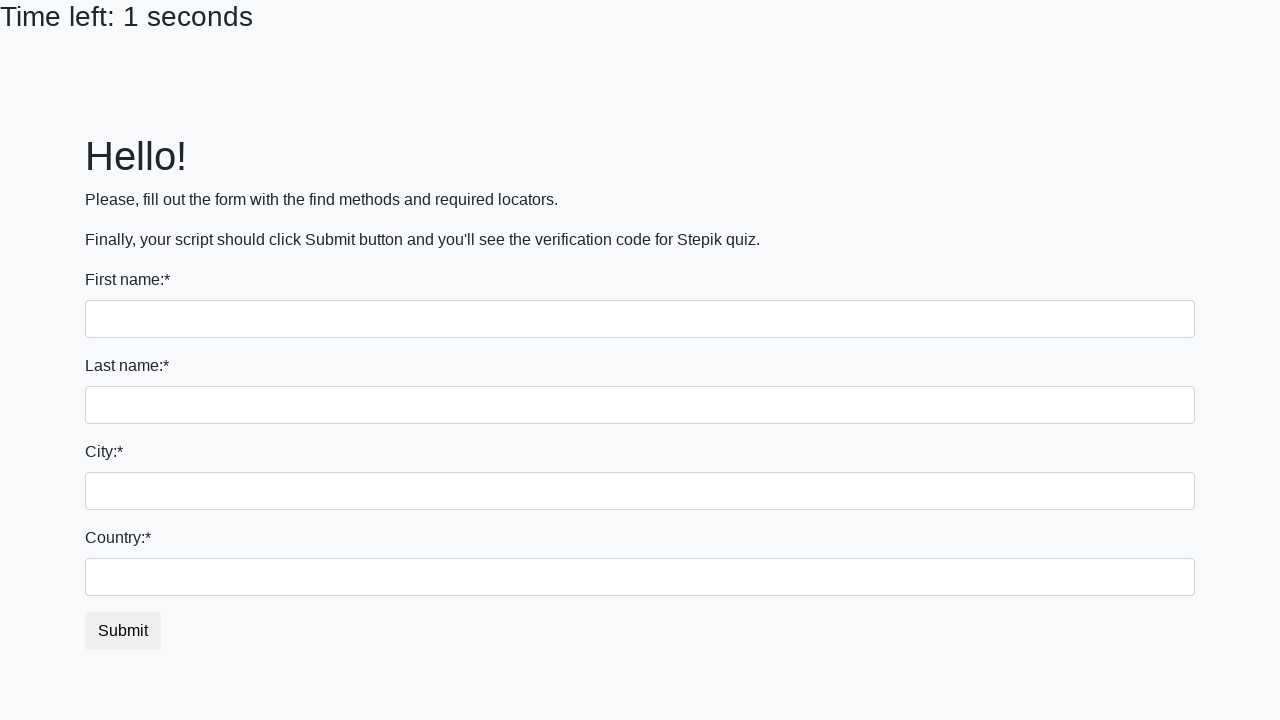

Filled first name field with 'Ivan' on input
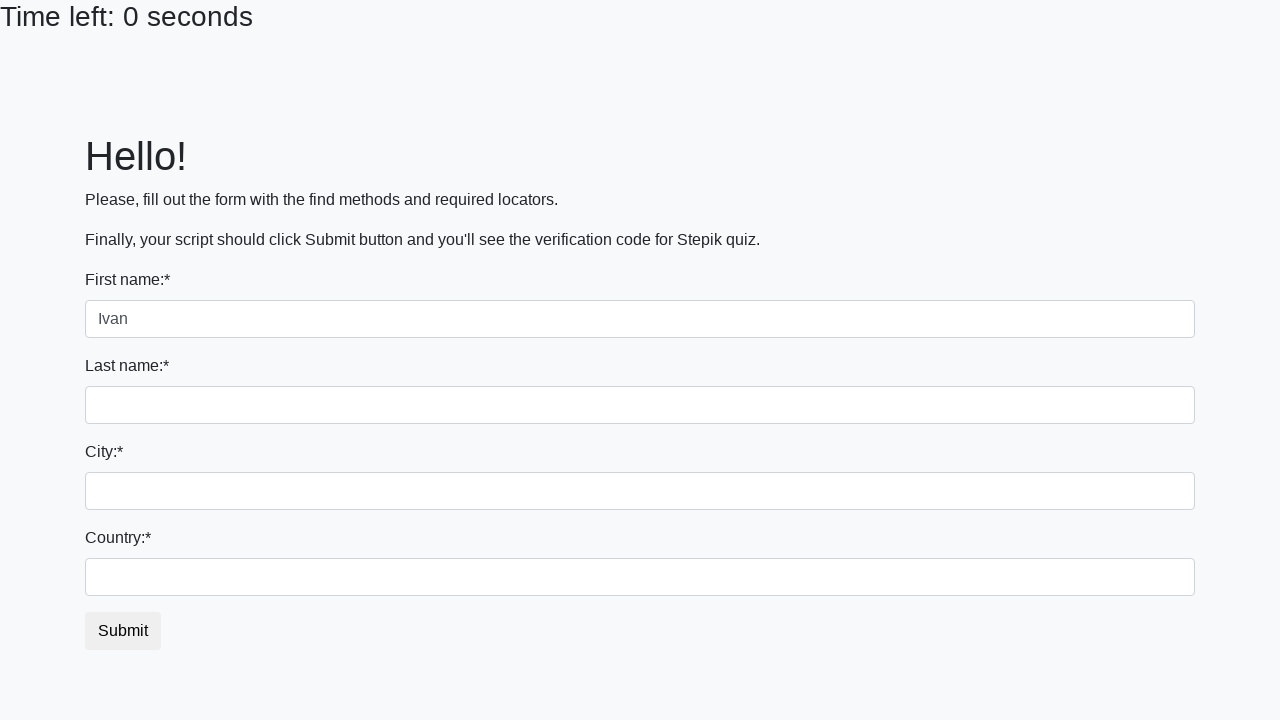

Filled last name field with 'Petrov' on input[name='last_name']
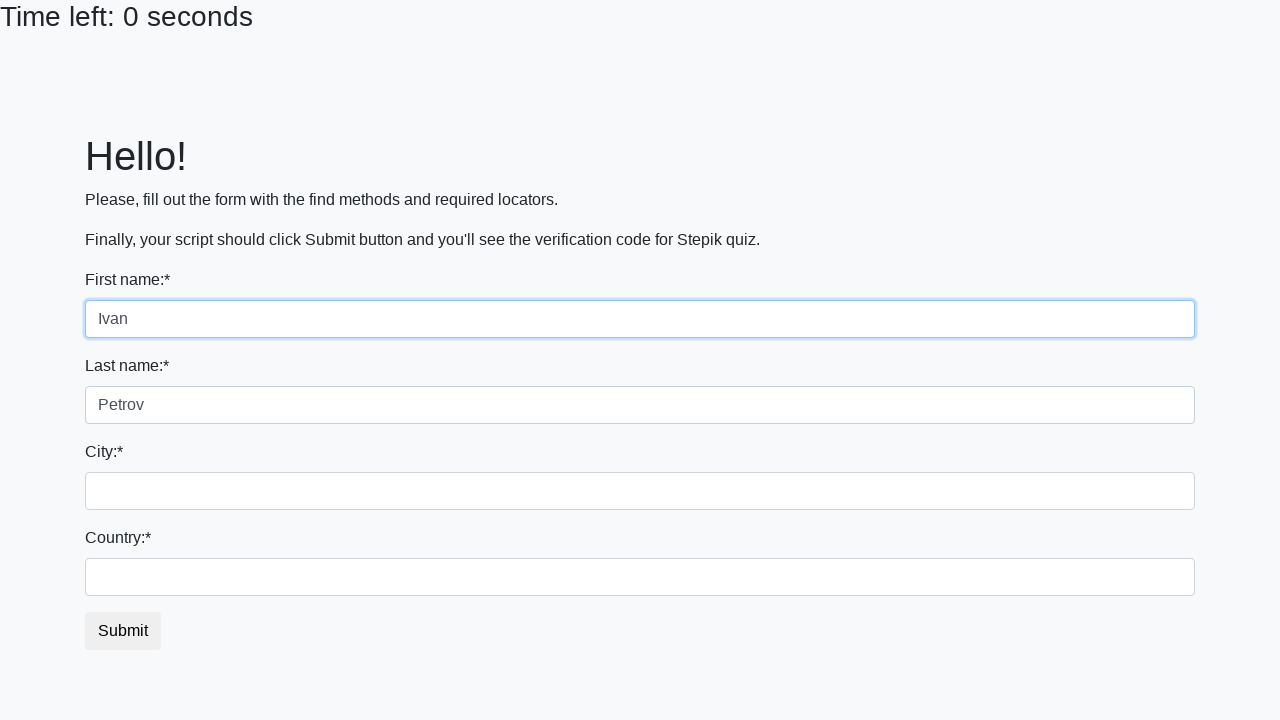

Filled city field with 'Smolensk' on .city
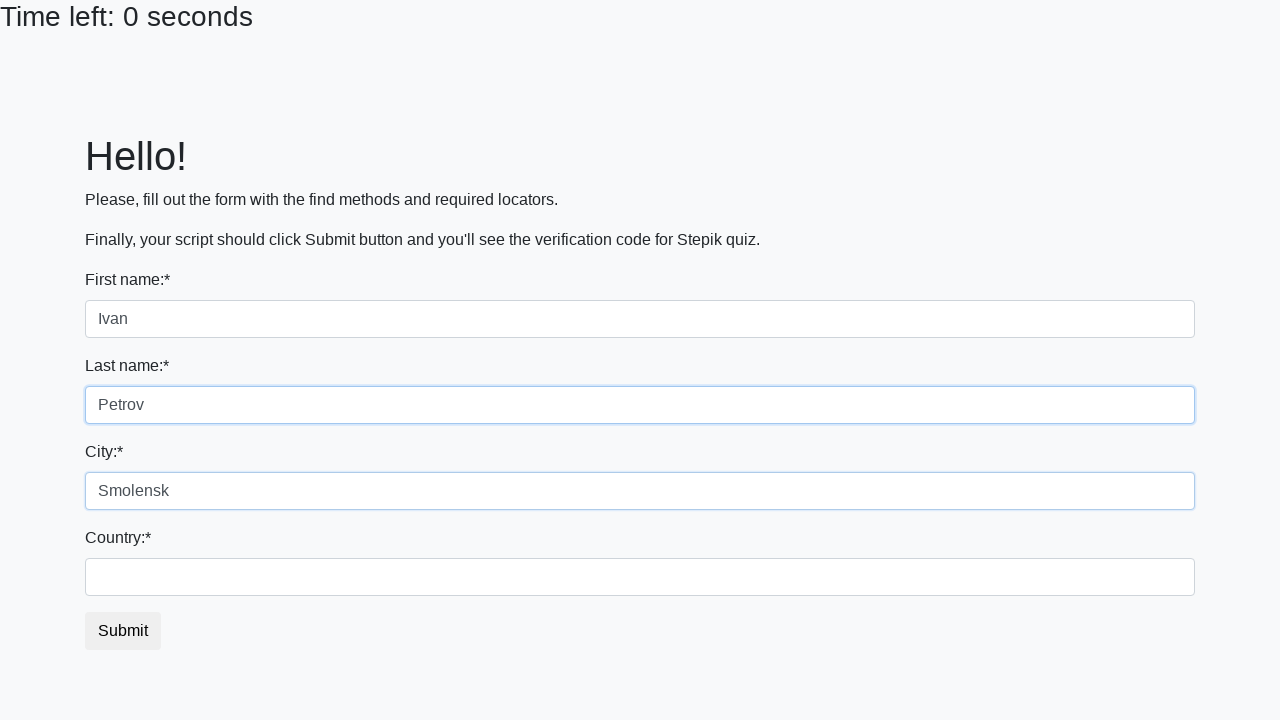

Filled country field with 'Russia' on #country
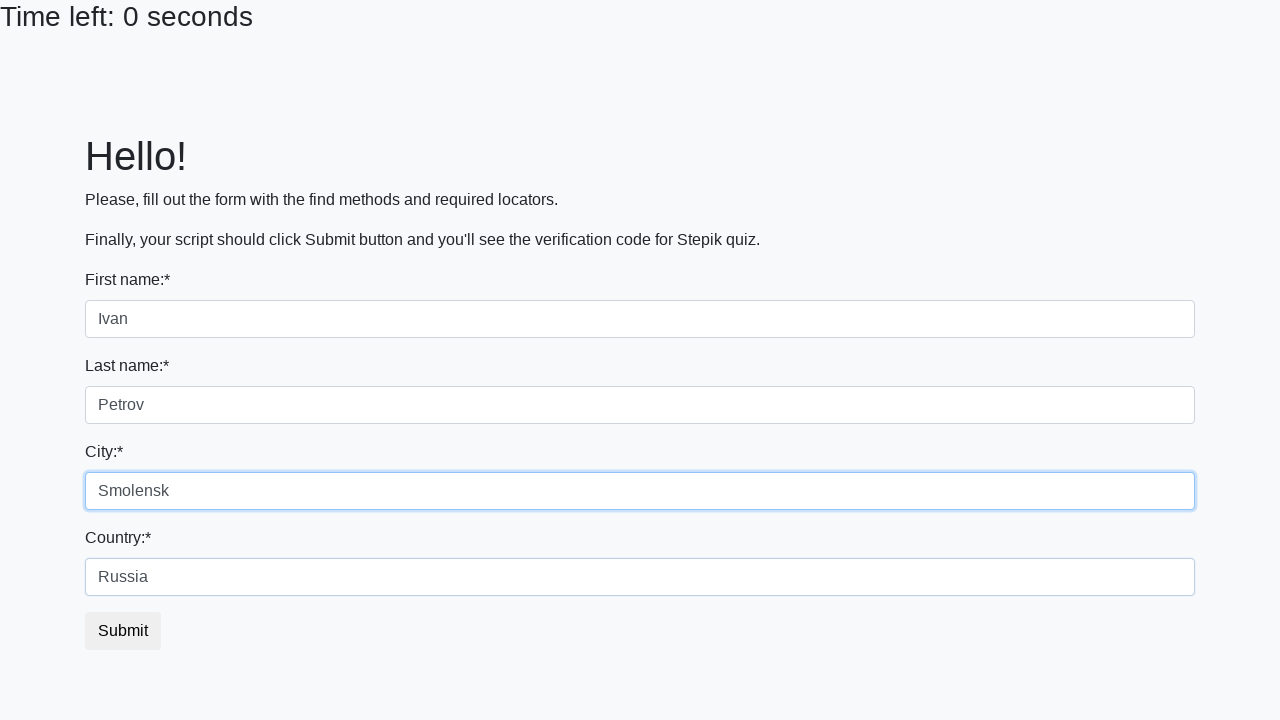

Clicked submit button to submit form at (123, 631) on button.btn
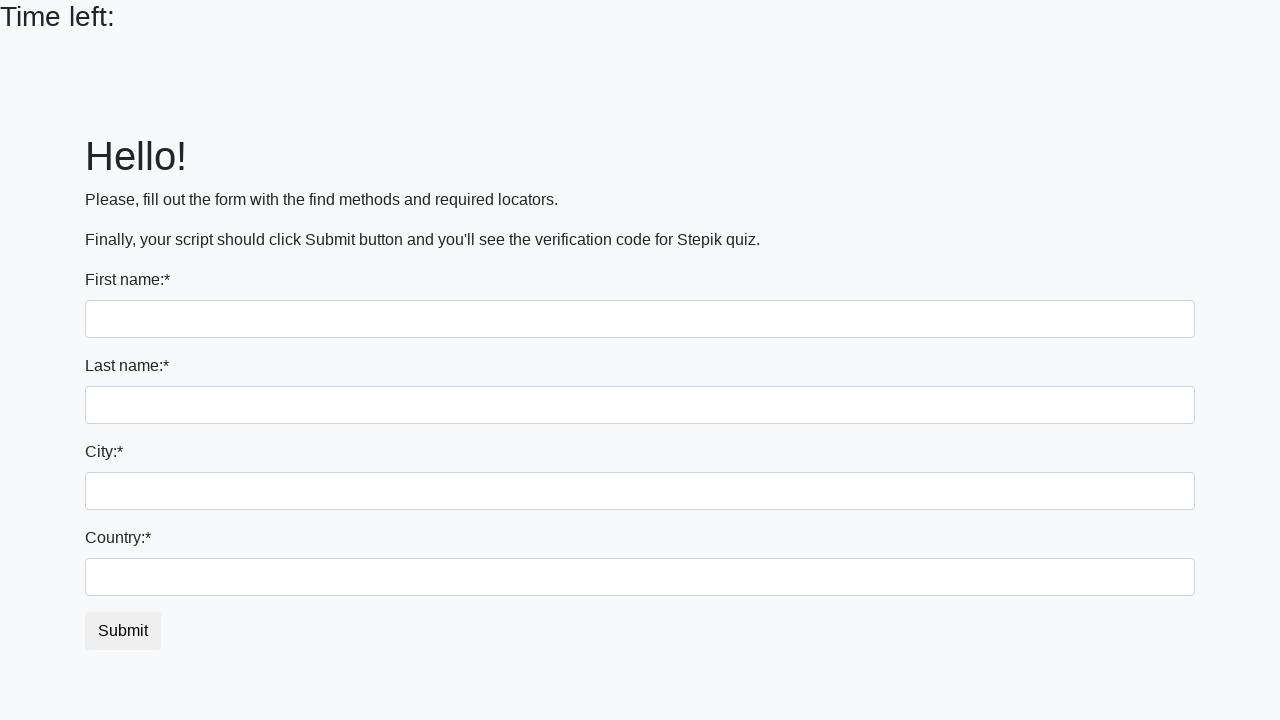

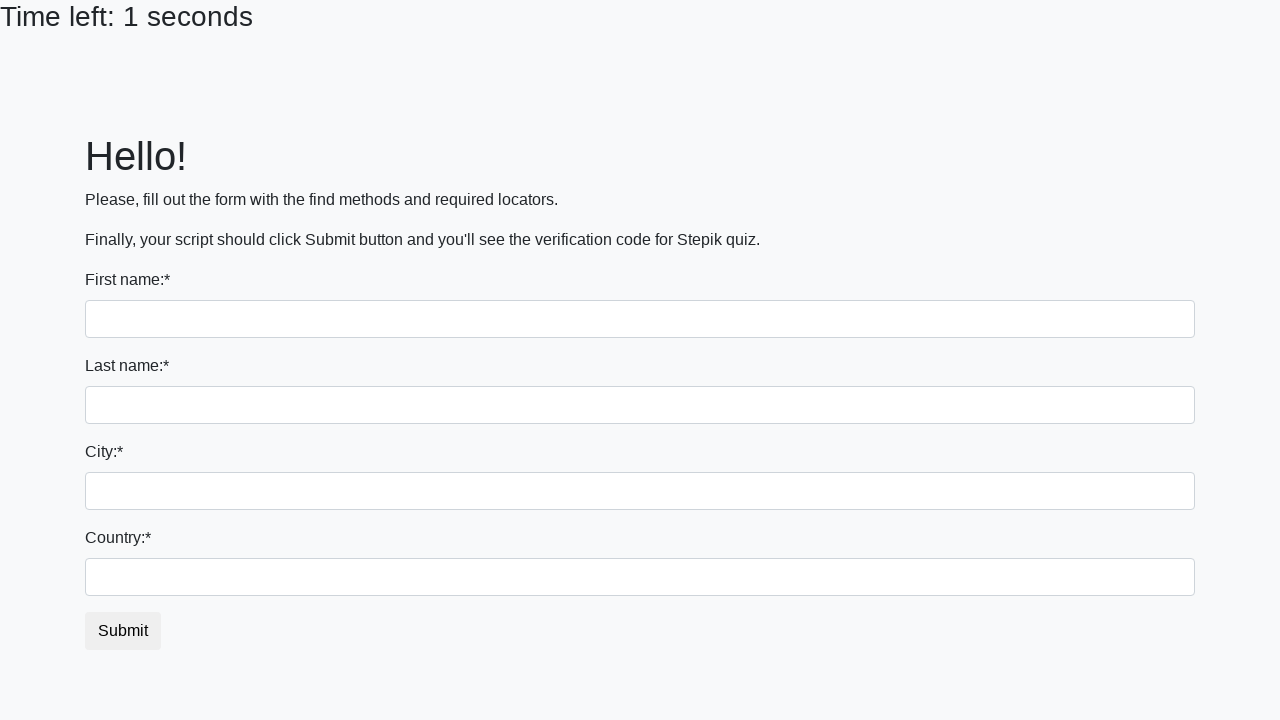